Waits for a price to drop to $100, then books and solves a mathematical problem by calculating the natural logarithm of the absolute value of 12*sin(x)

Starting URL: http://suninjuly.github.io/explicit_wait2.html

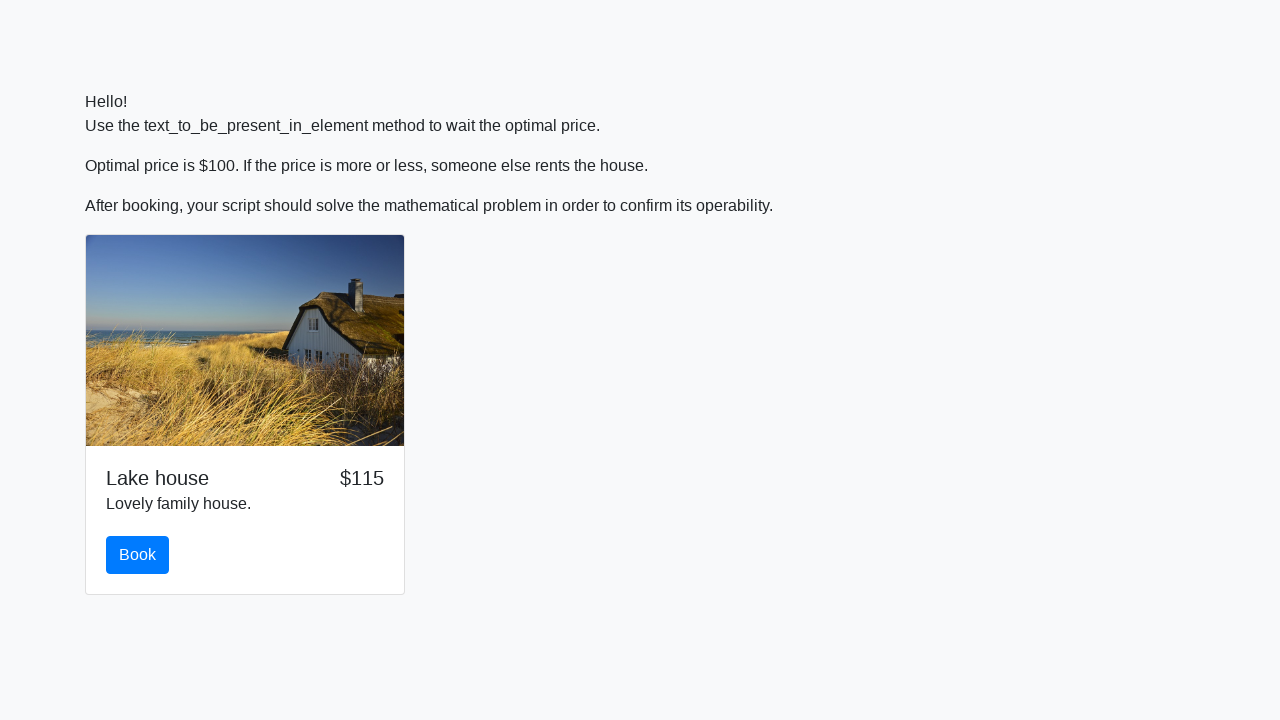

Waited for price to drop to $100
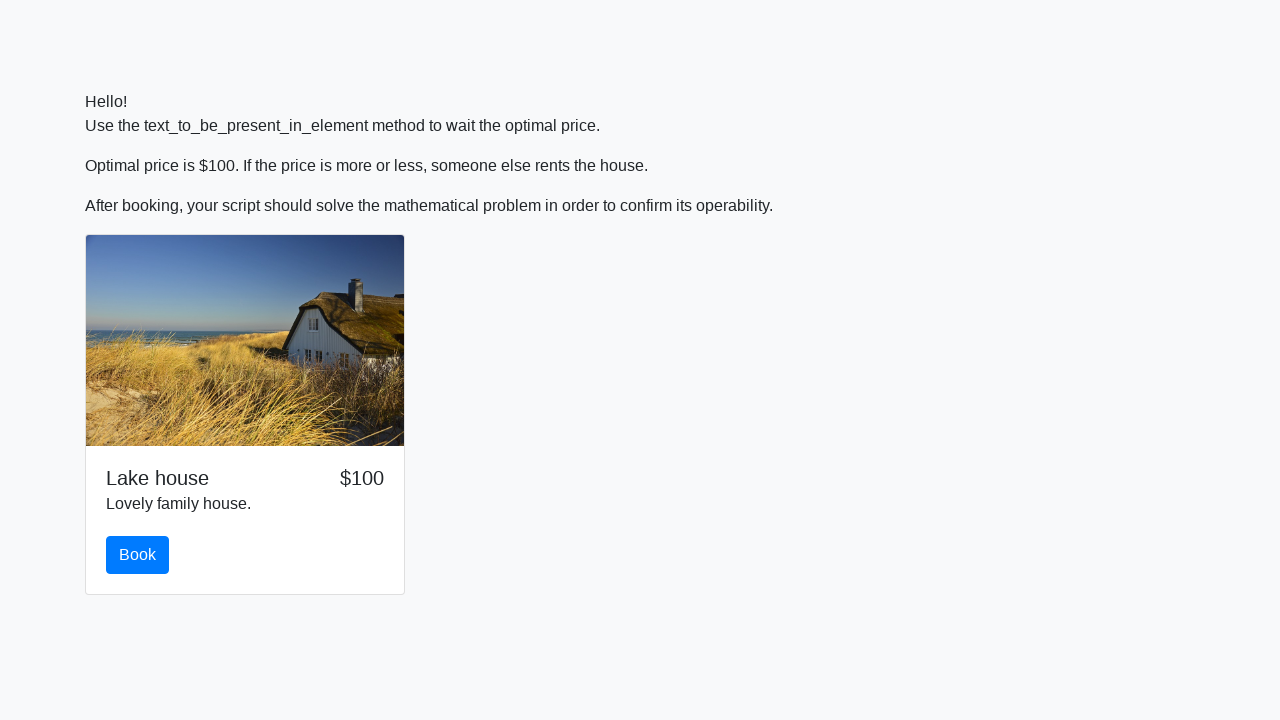

Clicked the book button at (138, 555) on #book
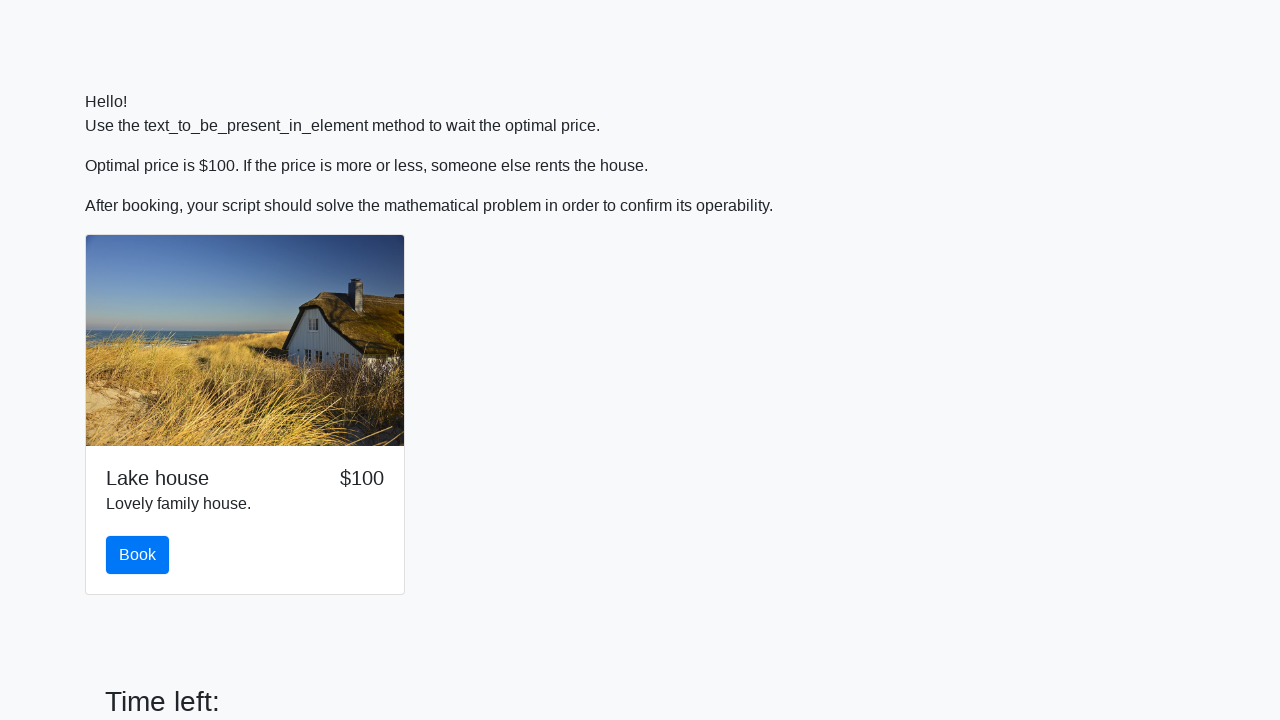

Retrieved x value from input field
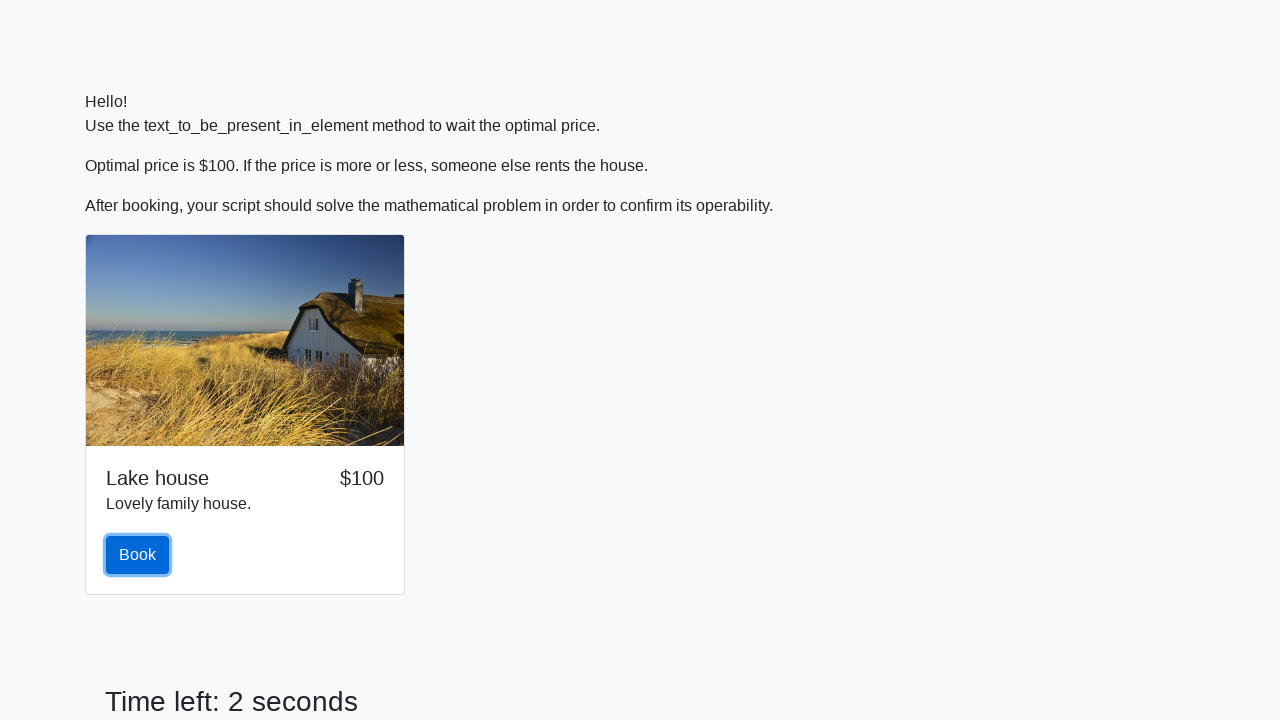

Calculated natural logarithm of absolute value of 12*sin(282) = 2.0944529513524976
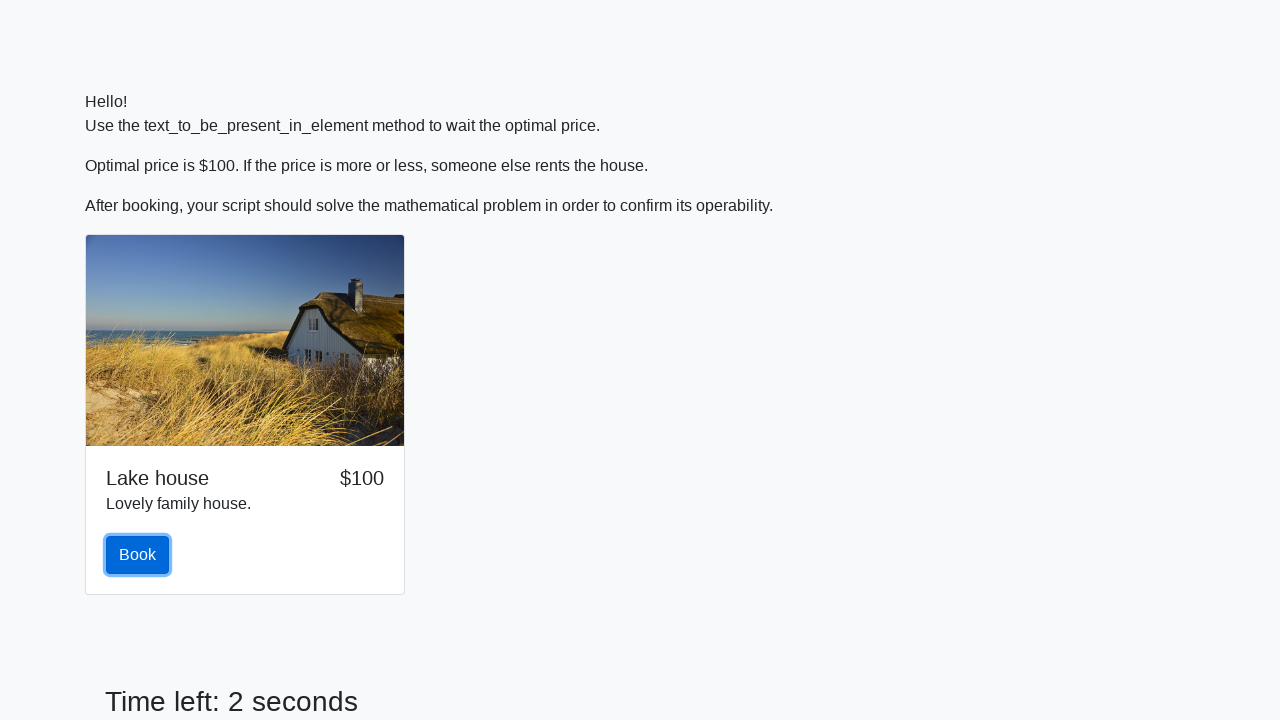

Filled answer field with calculated value 2.0944529513524976 on #answer
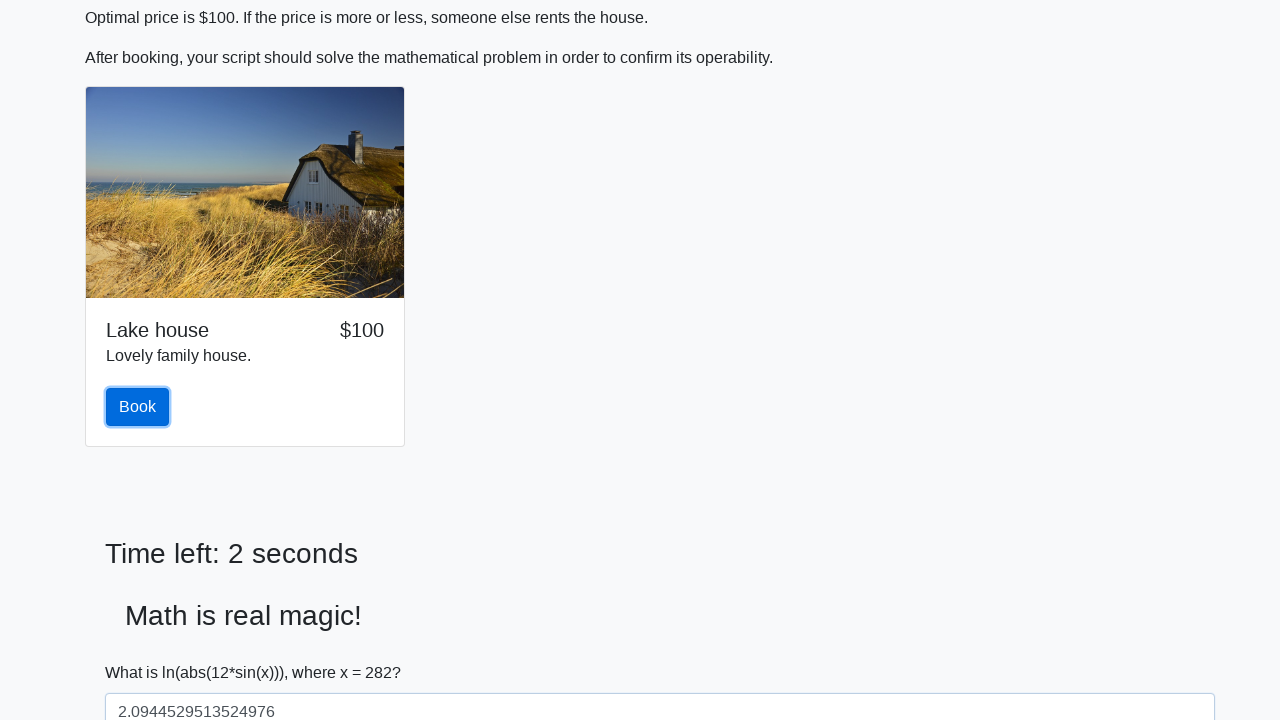

Clicked solve button to submit the solution at (143, 651) on #solve
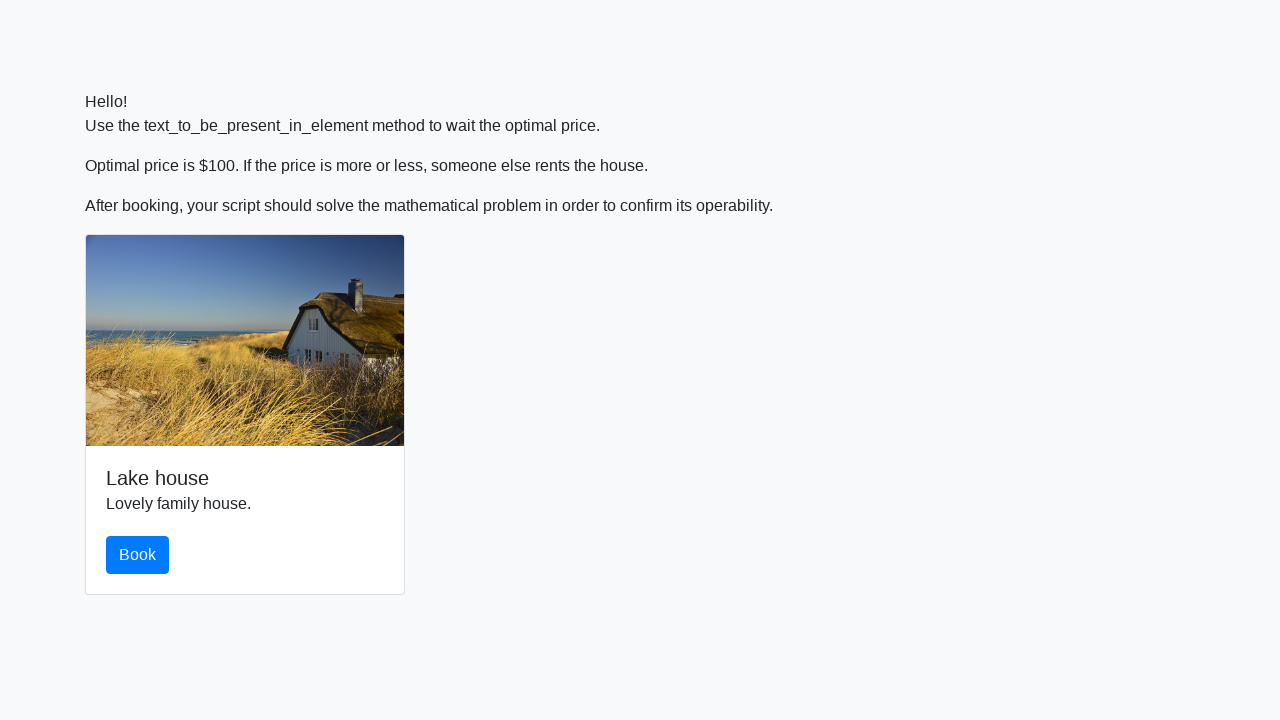

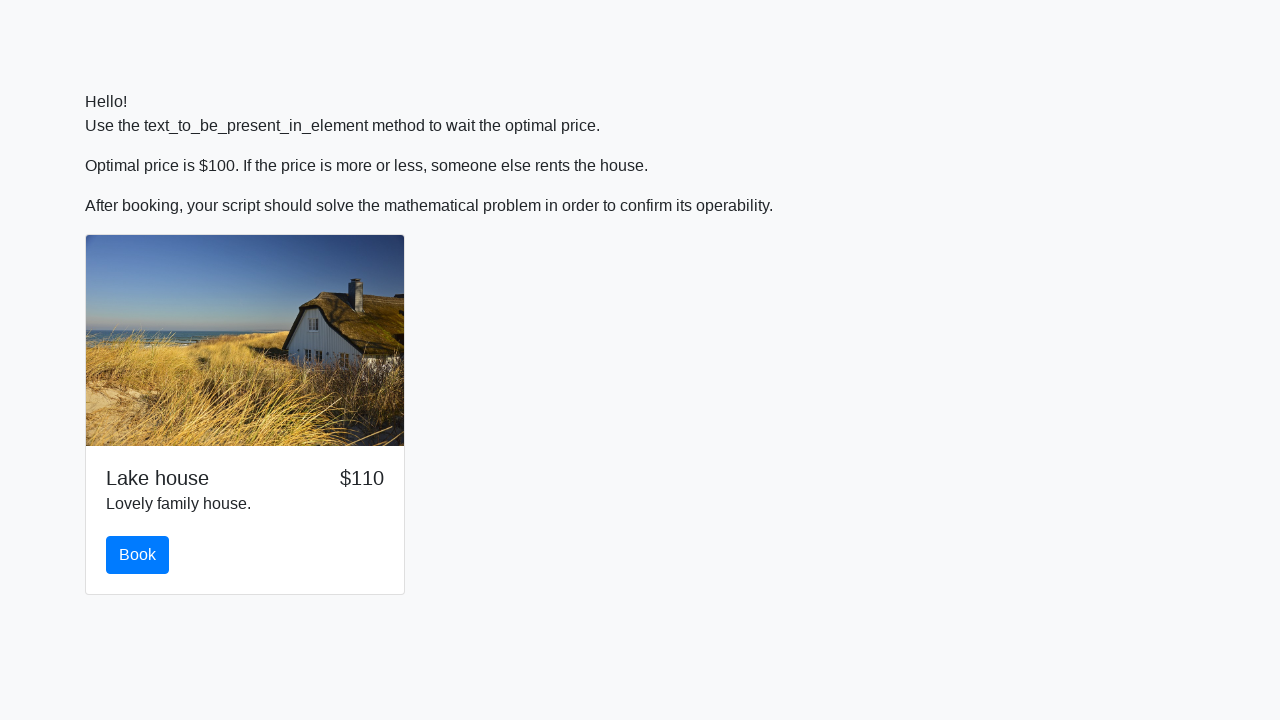